Tests confirming an edit by clicking outside on the Completed filter view.

Starting URL: https://todomvc4tasj.herokuapp.com/#/completed

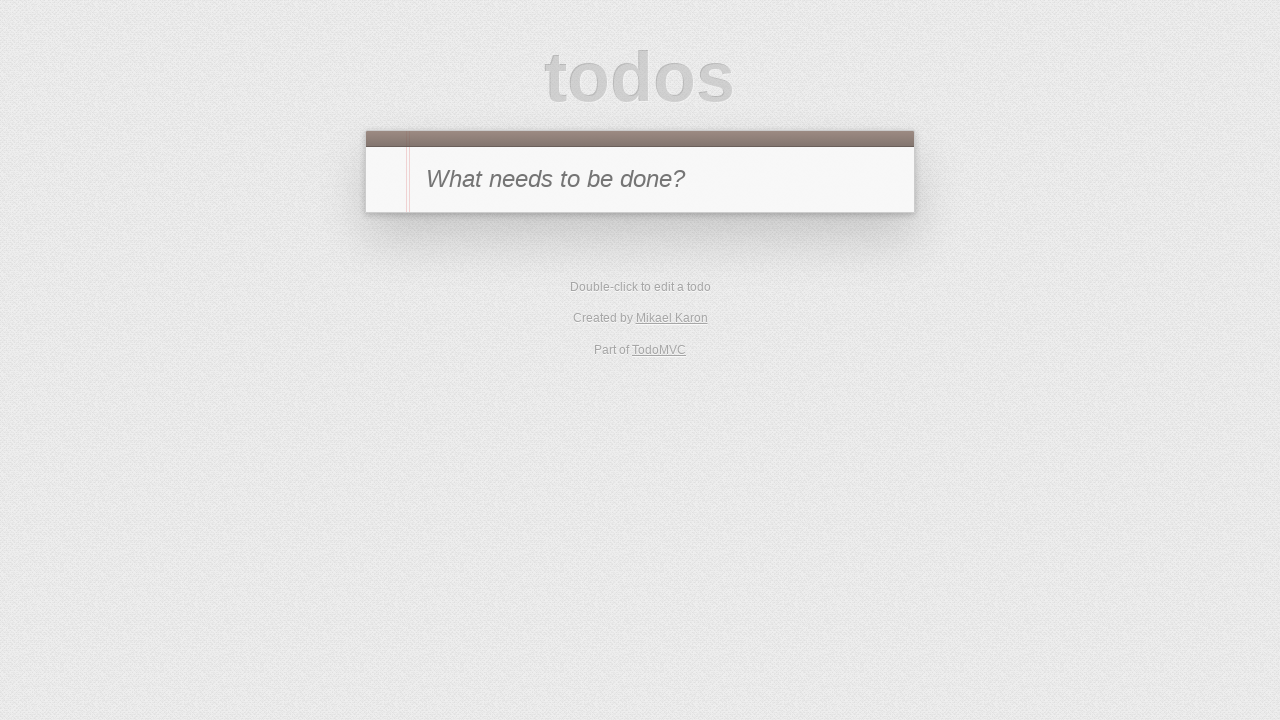

Set up mixed tasks (completed and incomplete) via localStorage
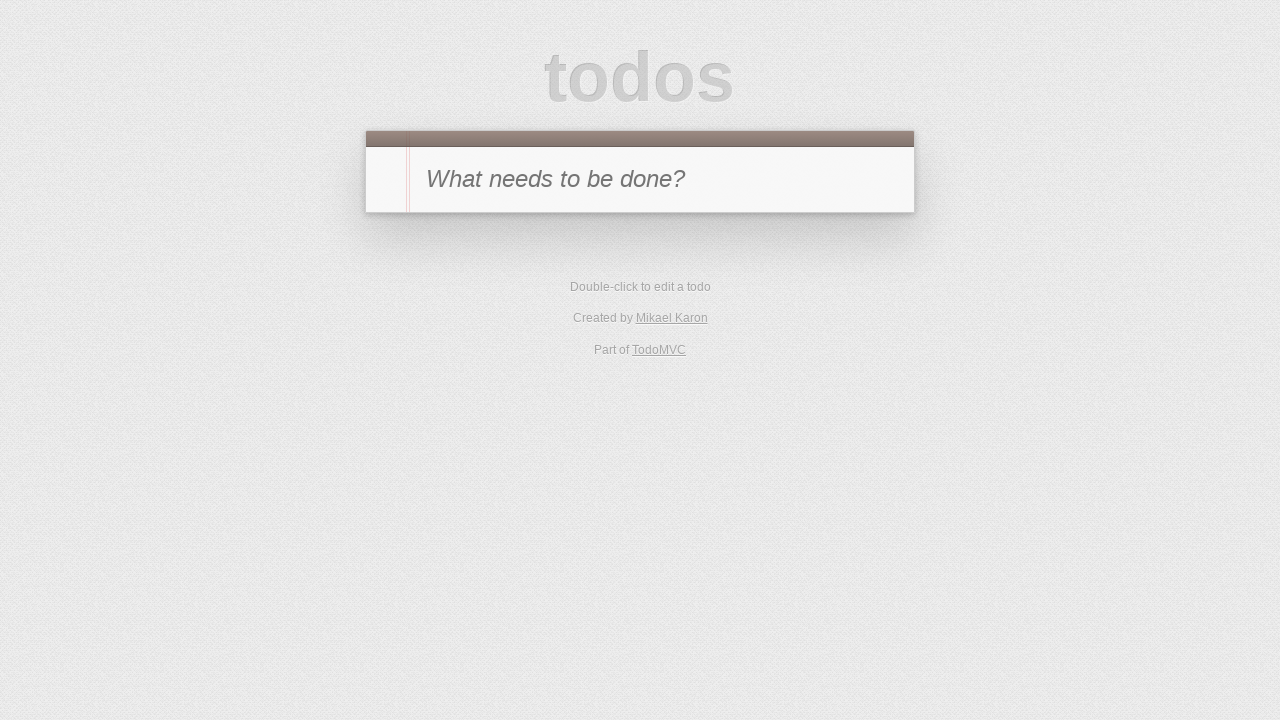

Reloaded page to apply localStorage data
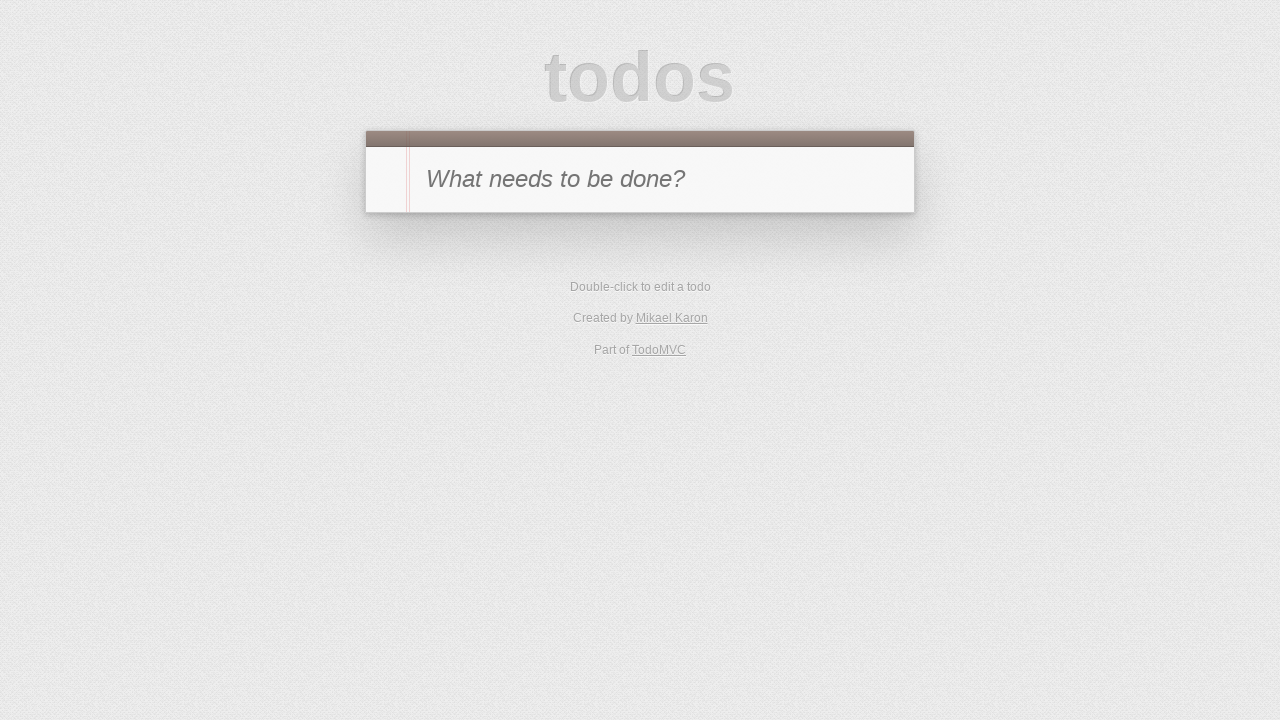

Clicked Completed filter to view completed tasks at (674, 292) on text=Completed
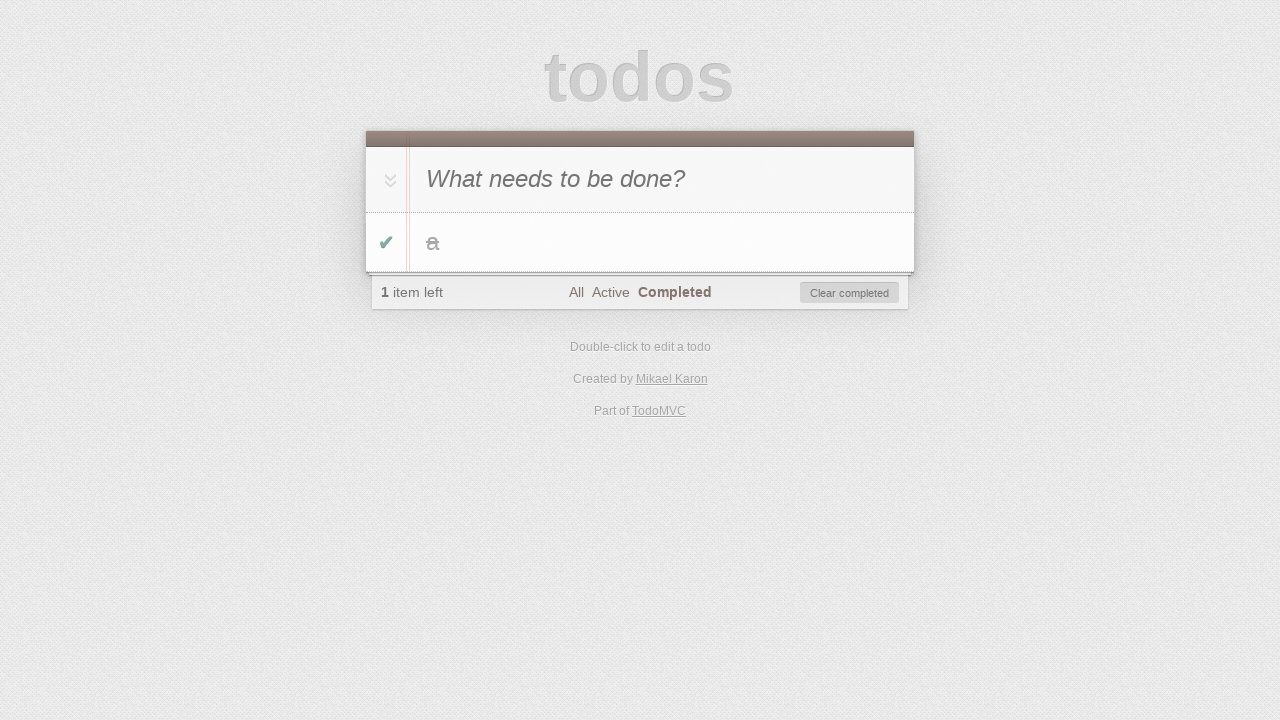

Double-clicked completed task 'a' to enter edit mode at (640, 242) on #todo-list>li:has-text('a')
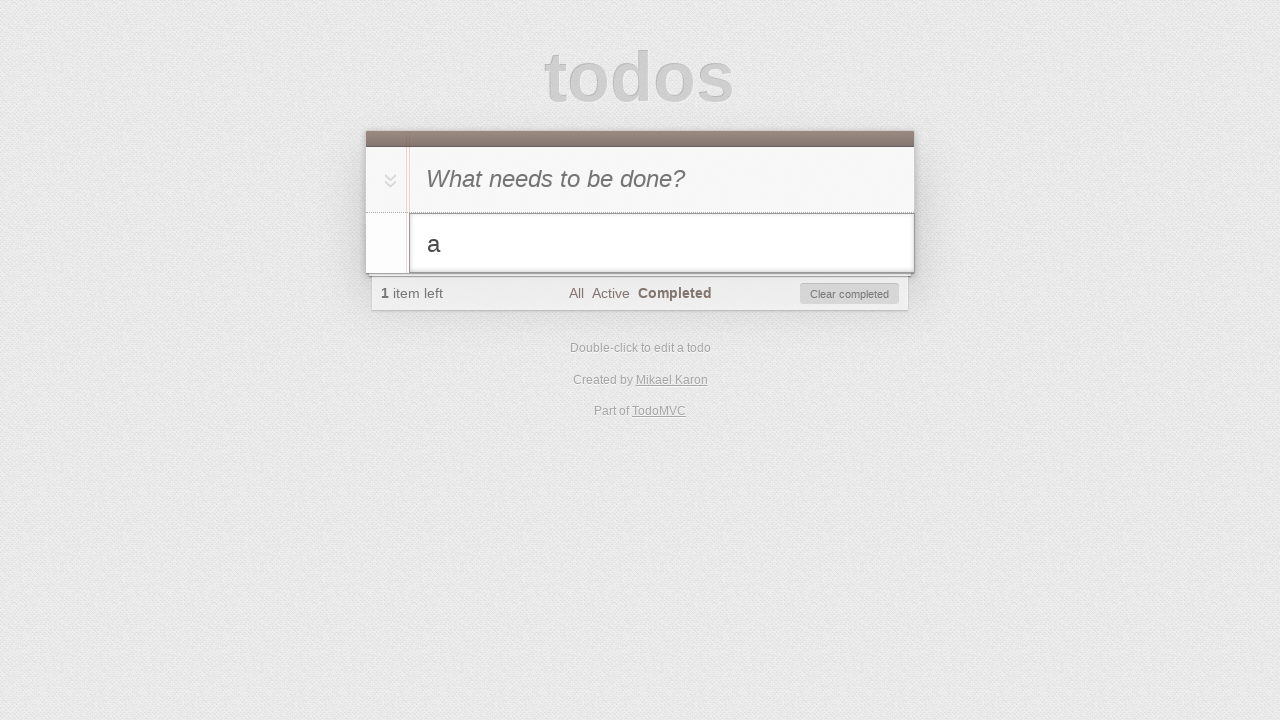

Filled edit field with new text 'a edited' on #todo-list>li.editing .edit
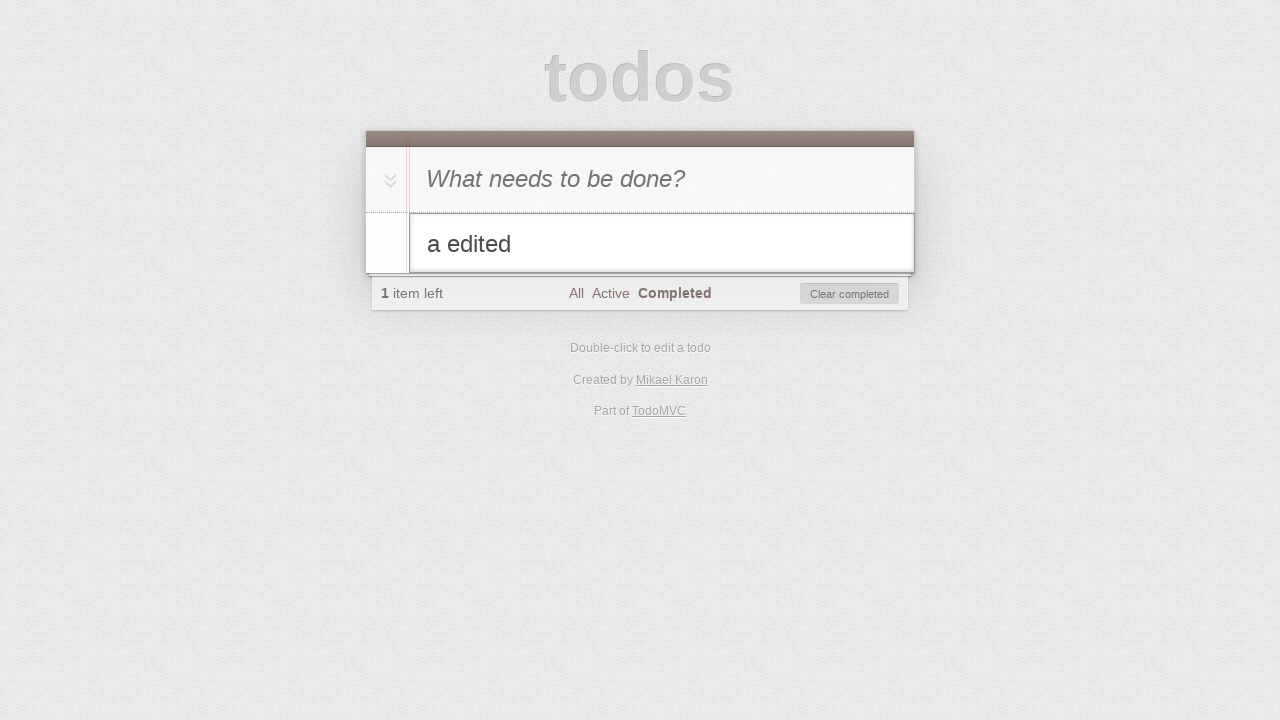

Clicked outside the edit field to confirm the edit at (640, 179) on #new-todo
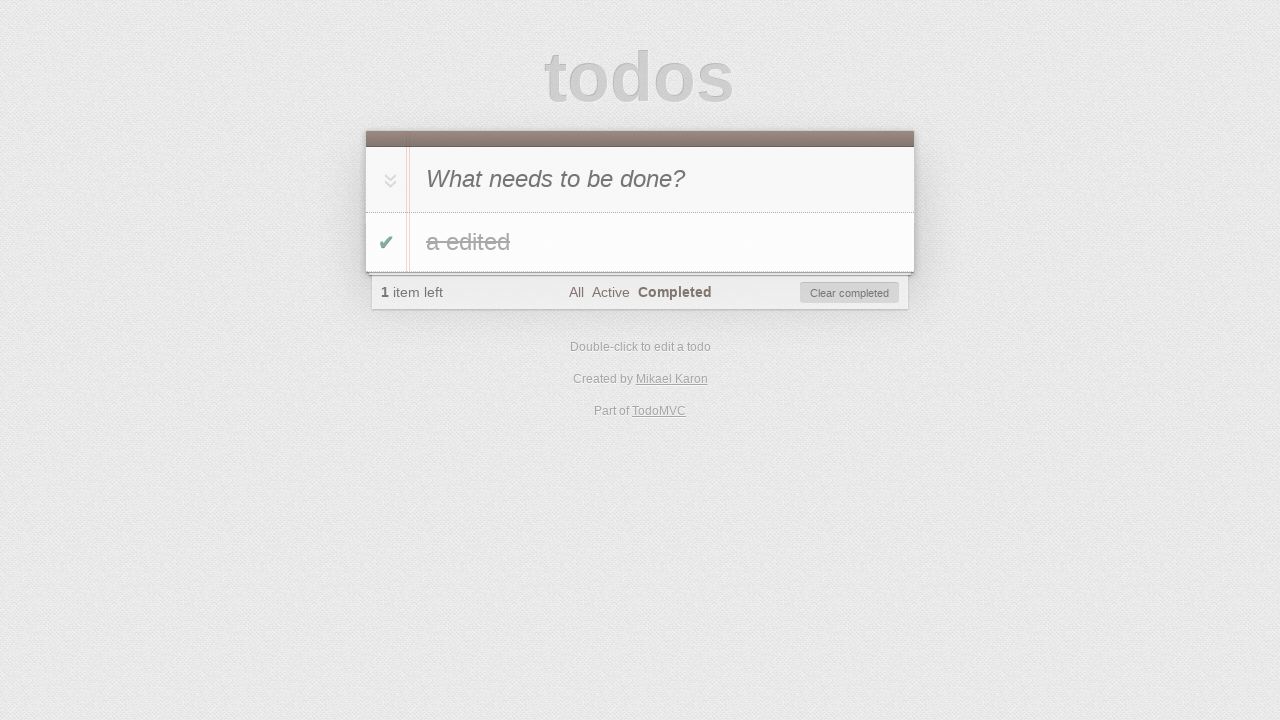

Verified that edited task 'a edited' is now displayed
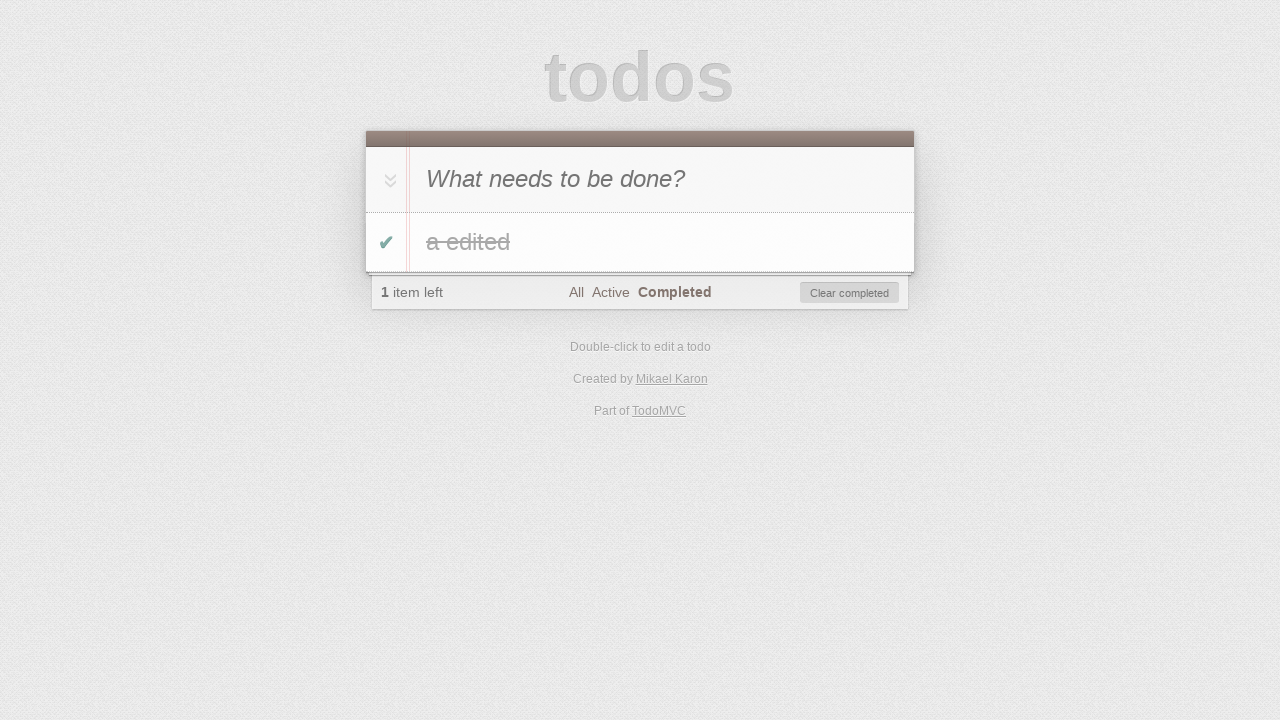

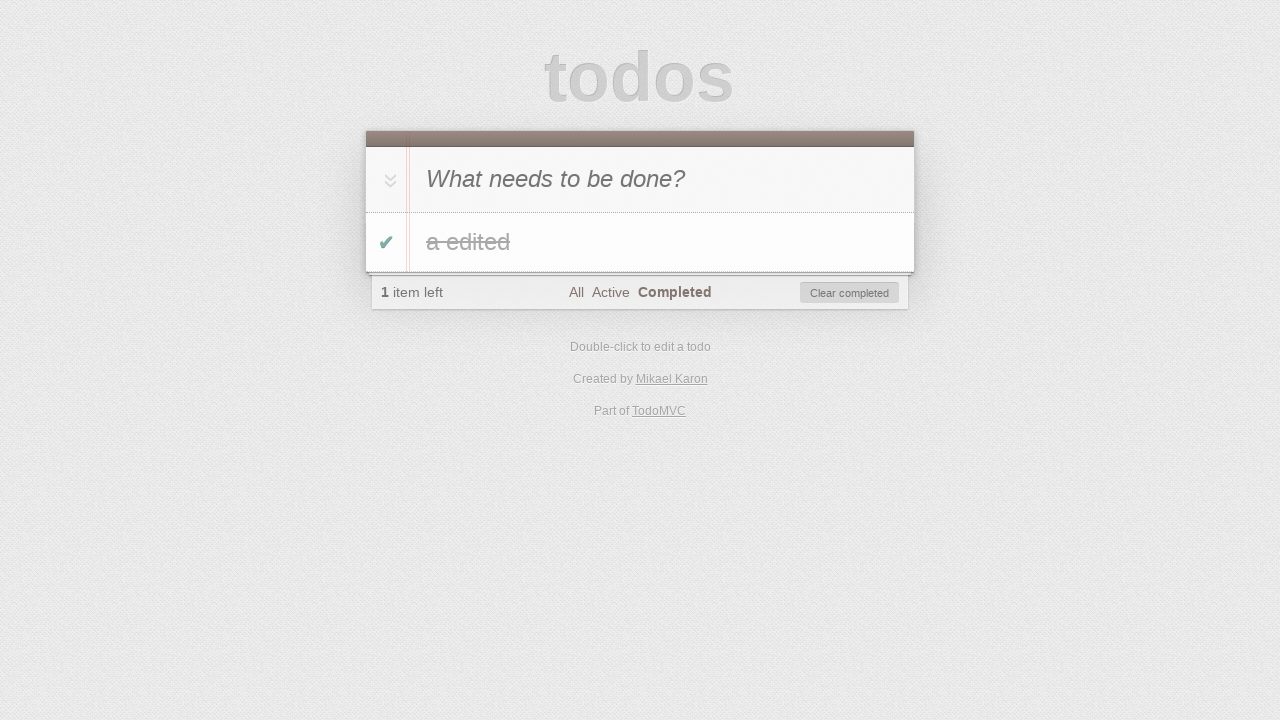